Tests the puppies search functionality on ss.com by navigating to the dogs/puppies section, setting age filters, and submitting the search

Starting URL: https://www.ss.com/lv/

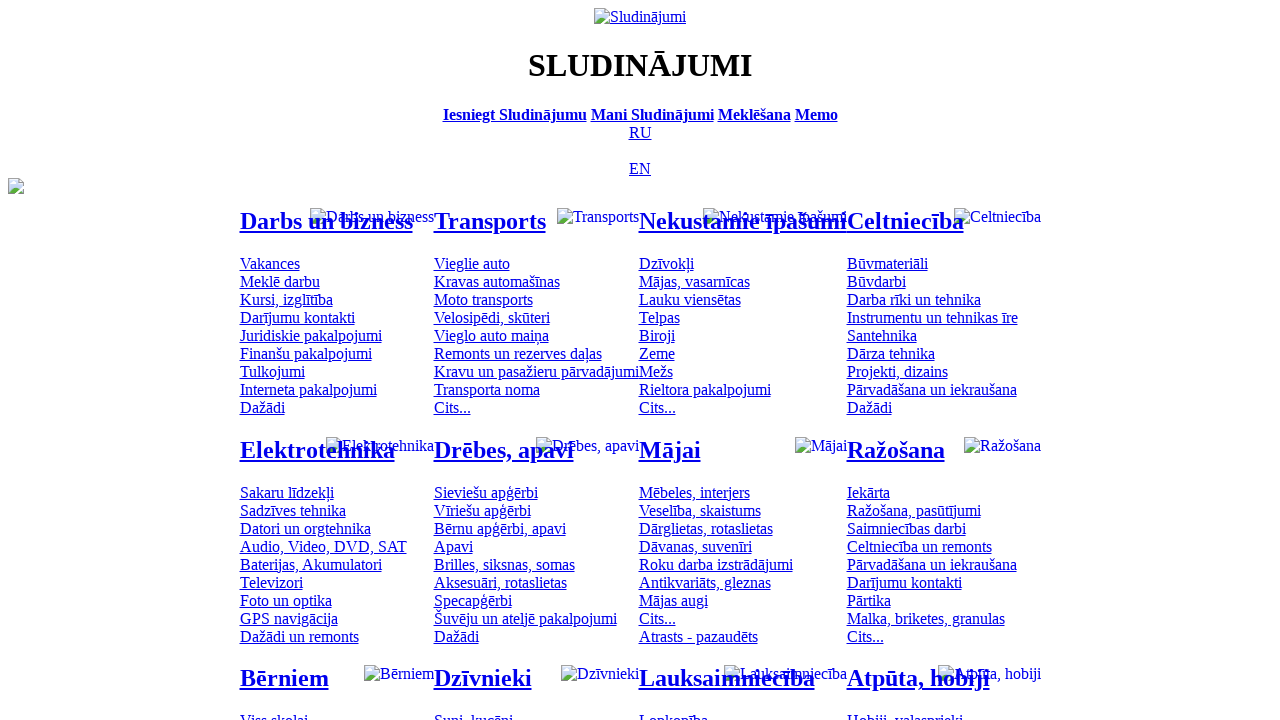

Clicked on dogs/puppies category at (473, 712) on #mtd_300
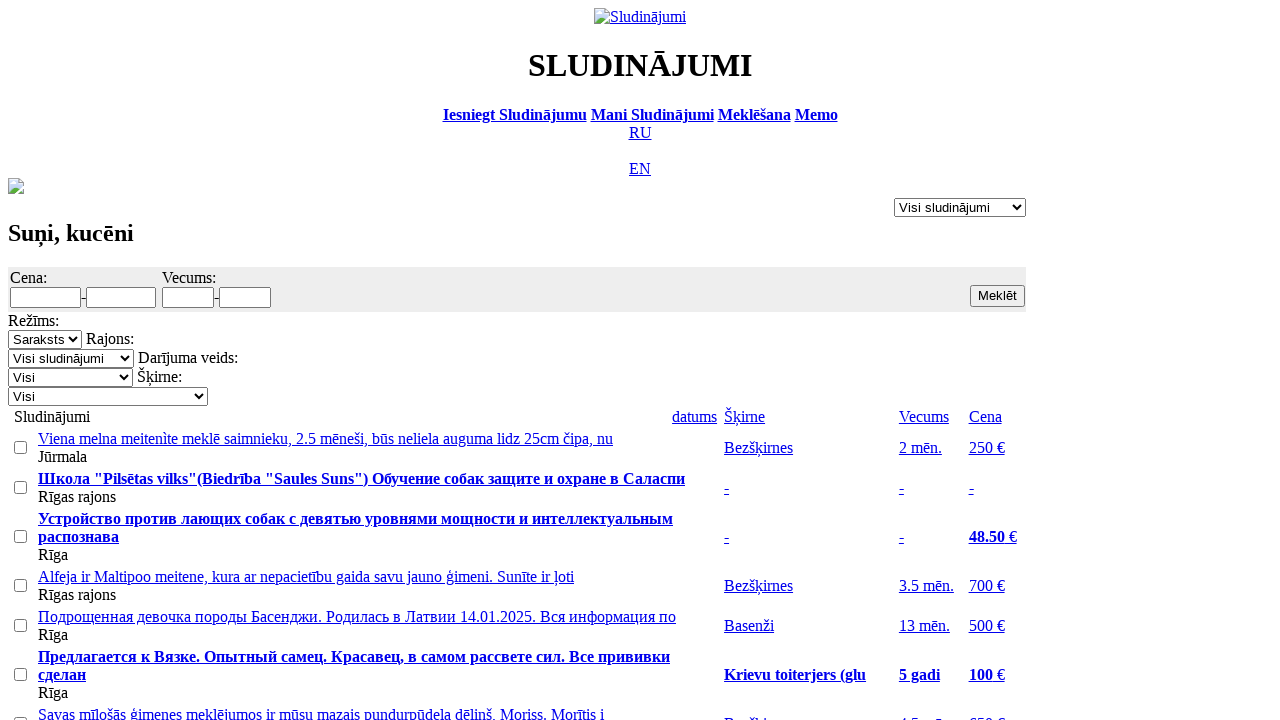

Filled minimum age filter with value '1' on #f_o_1276_min
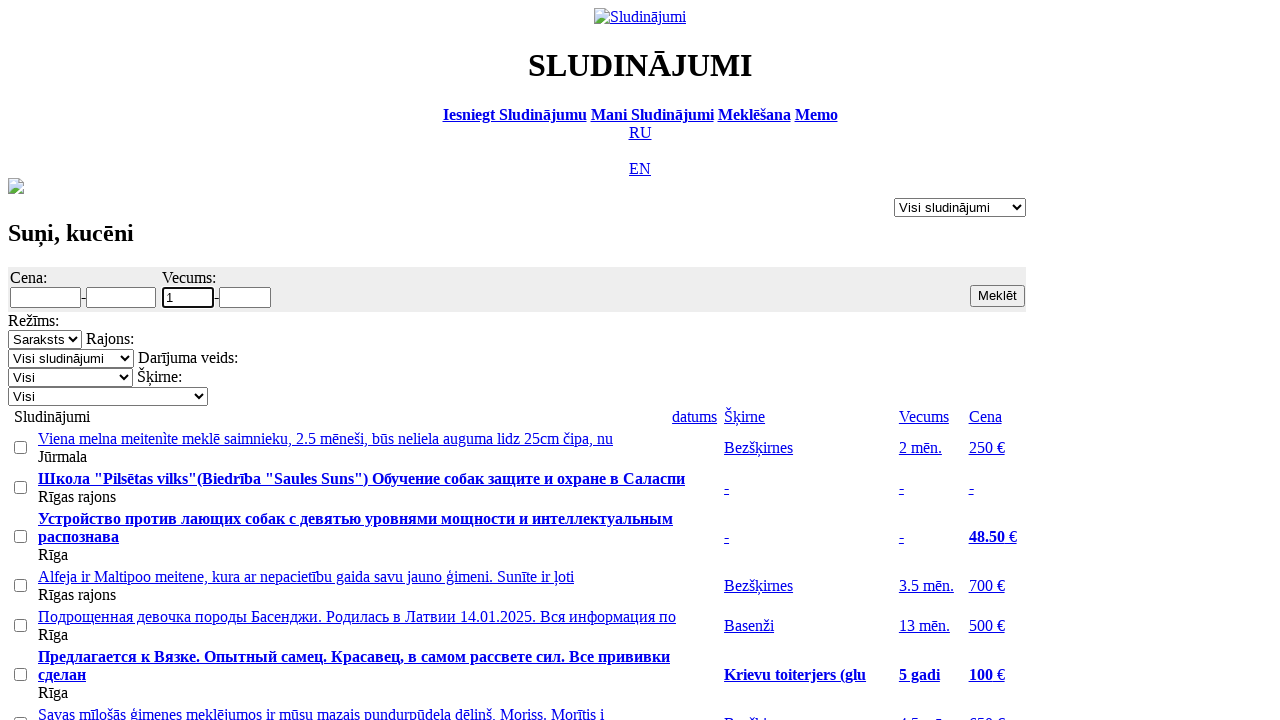

Filled maximum age filter with value '1' on #f_o_1276_max
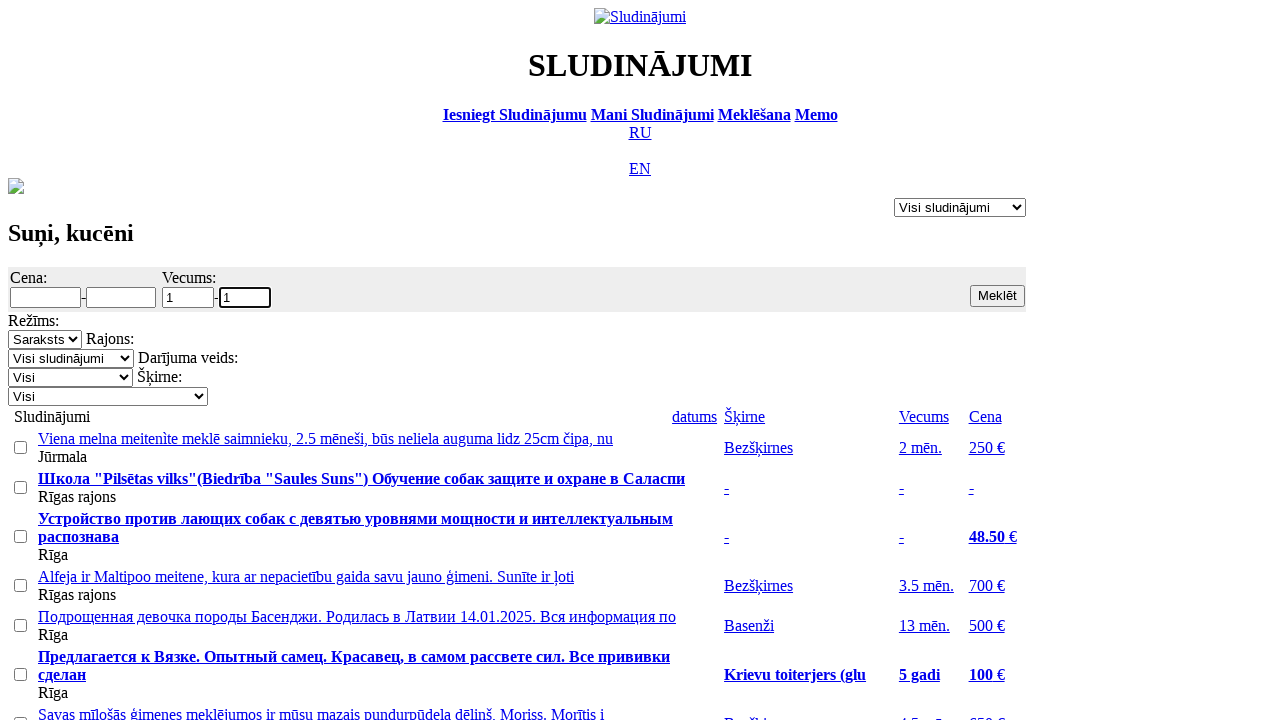

Clicked search button to submit puppies search at (998, 296) on .s12
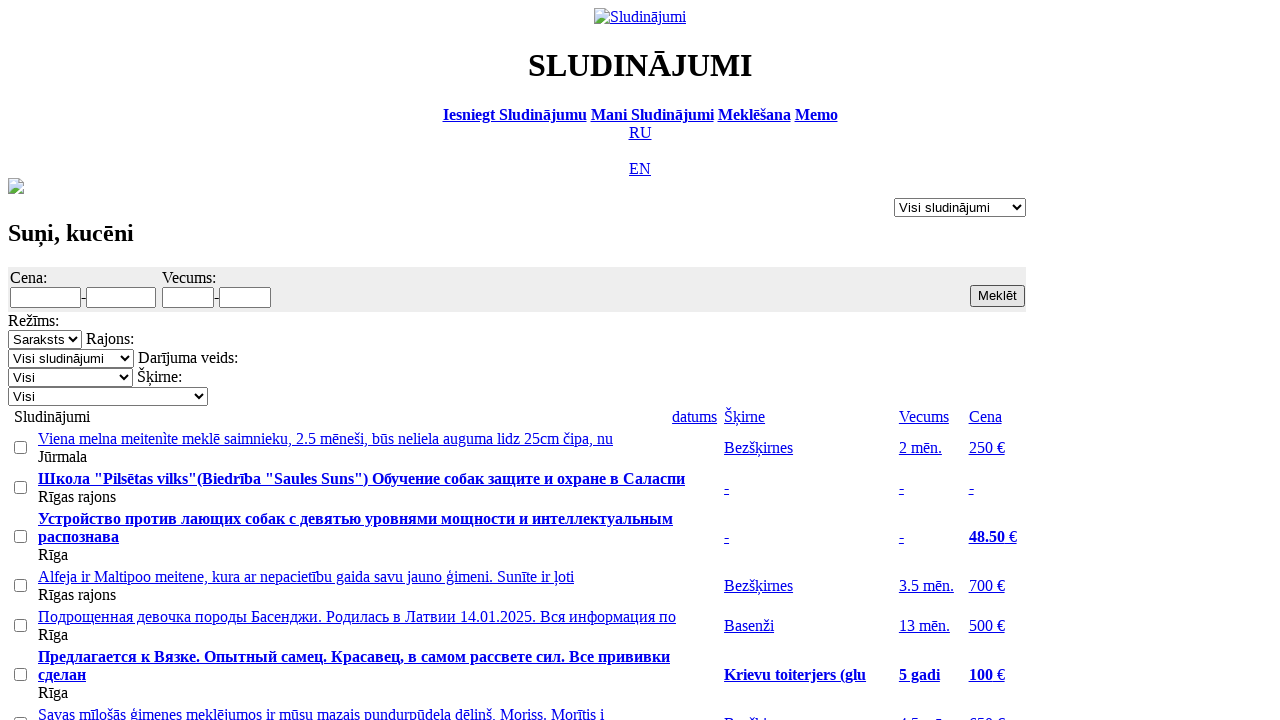

Search results loaded and network idle
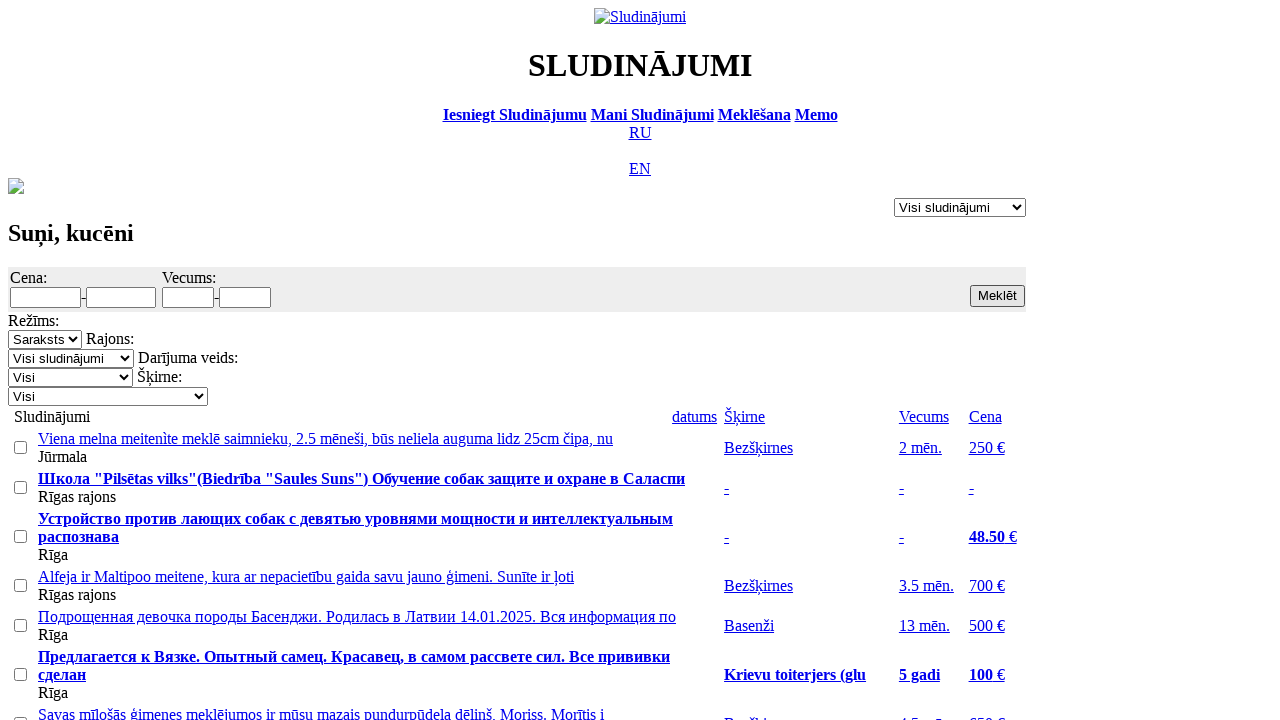

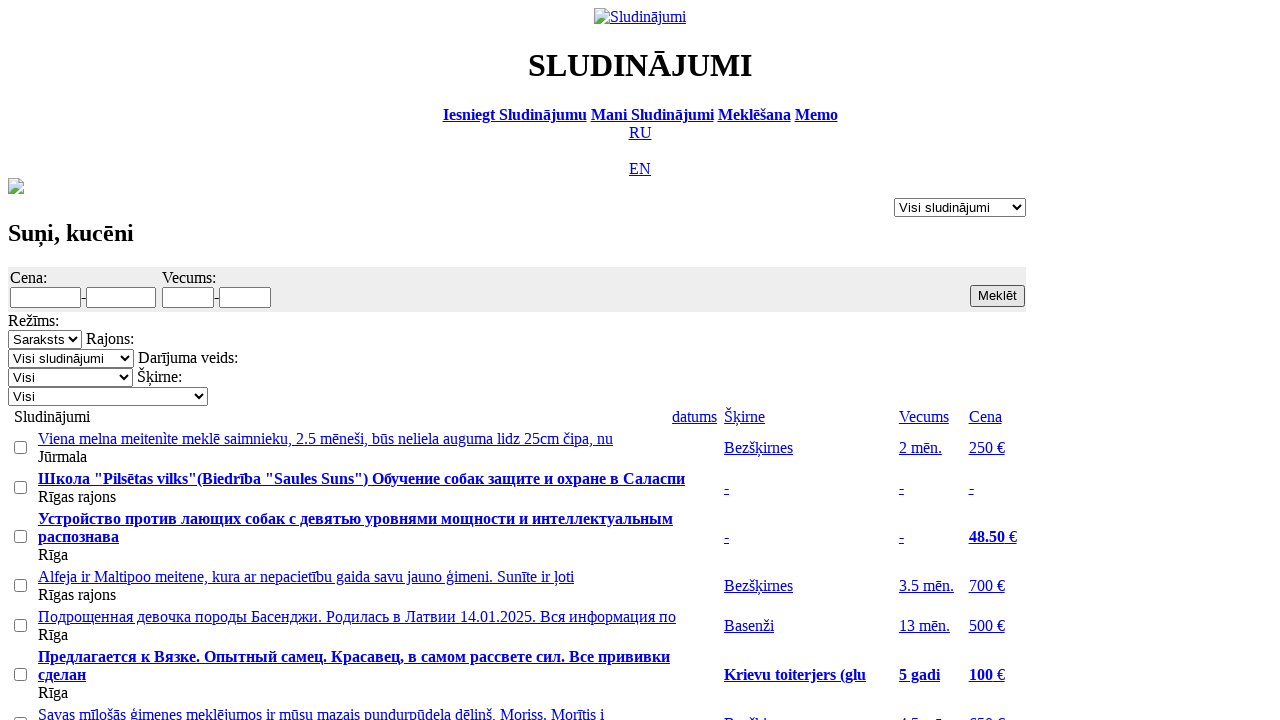